Tests a speech recognition web application by clicking the start listening button and verifying that the output element appears with recognized text.

Starting URL: https://allorizenproject1.netlify.app/

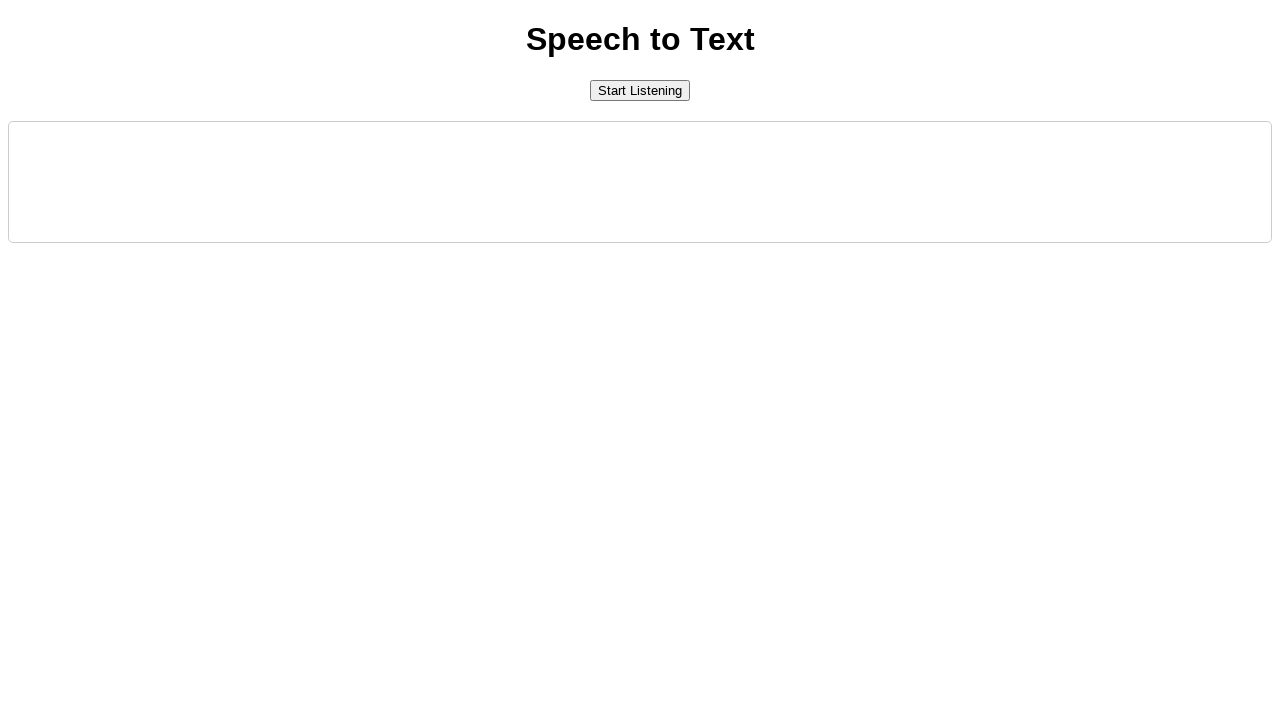

Start listening button became visible
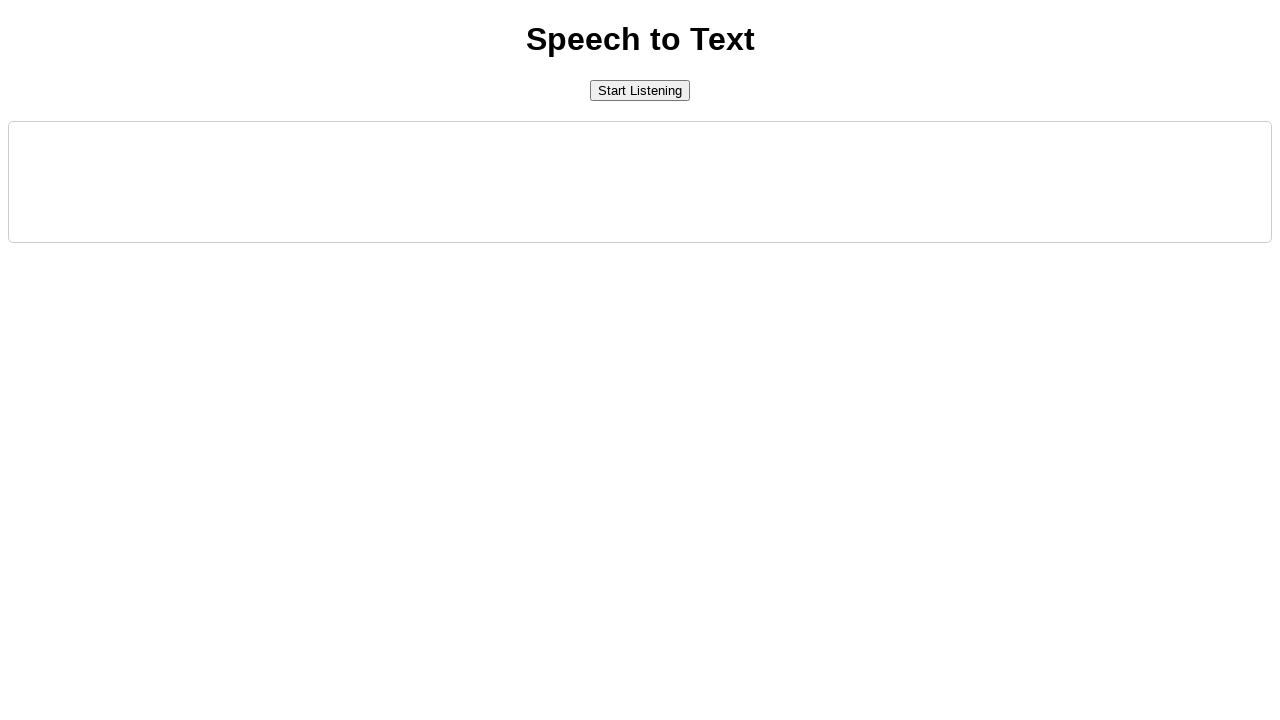

Clicked the start listening button at (640, 90) on #startButton
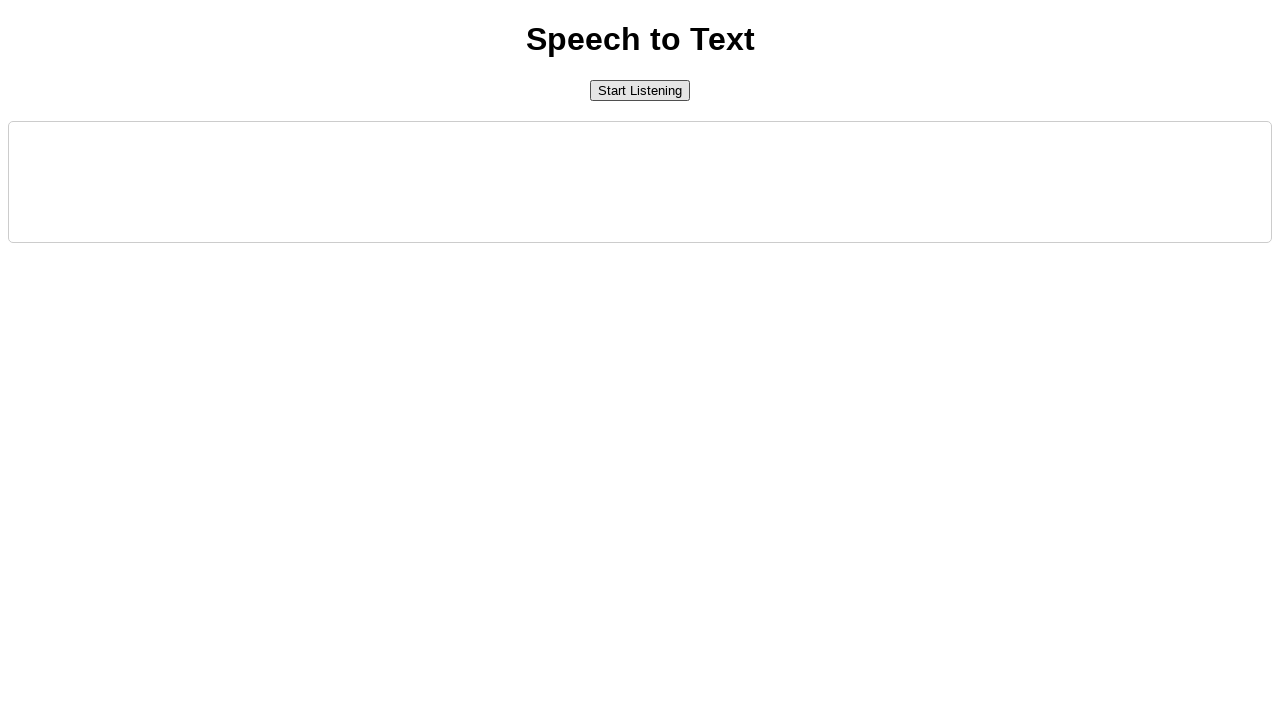

Output element appeared with recognized speech text
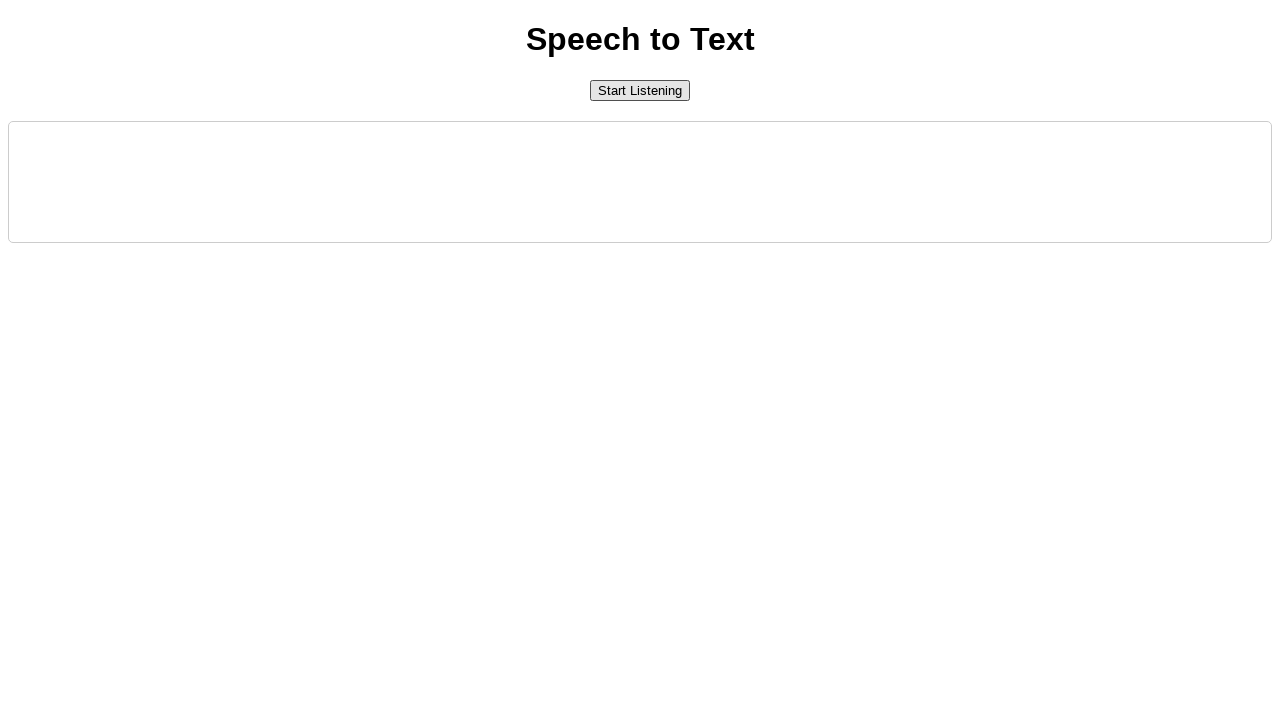

Start button text changed to indicate listening state
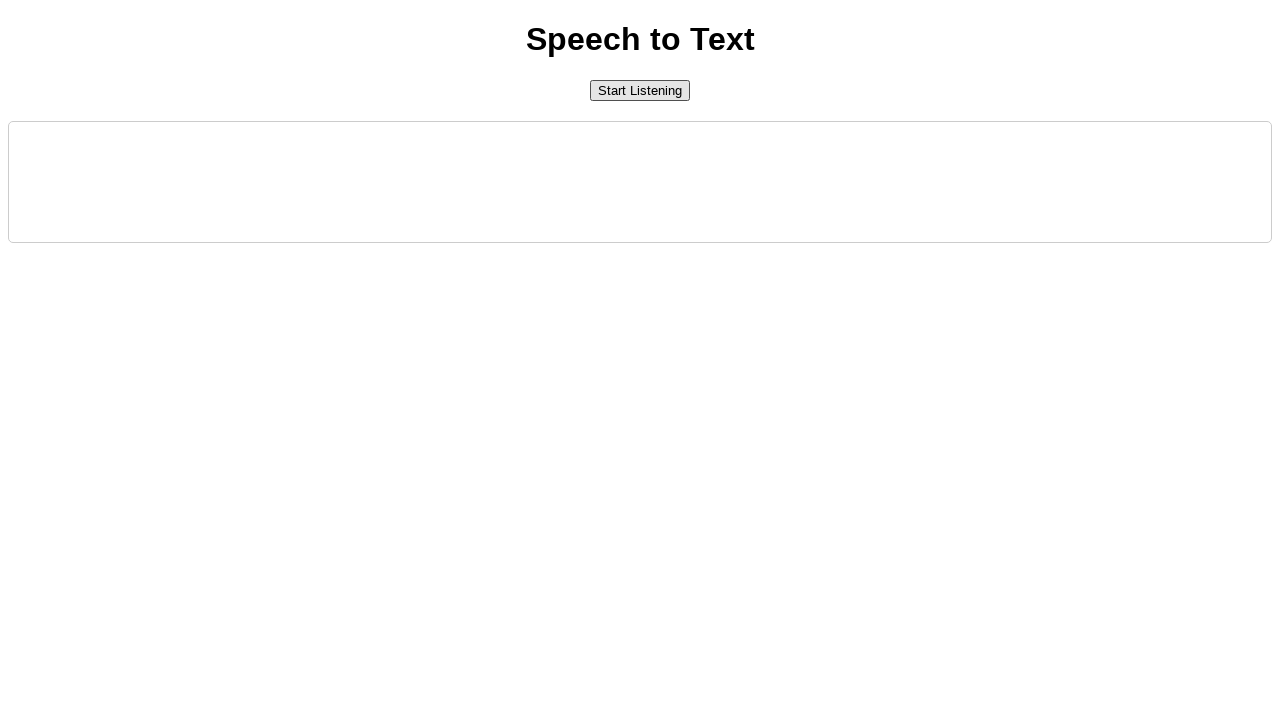

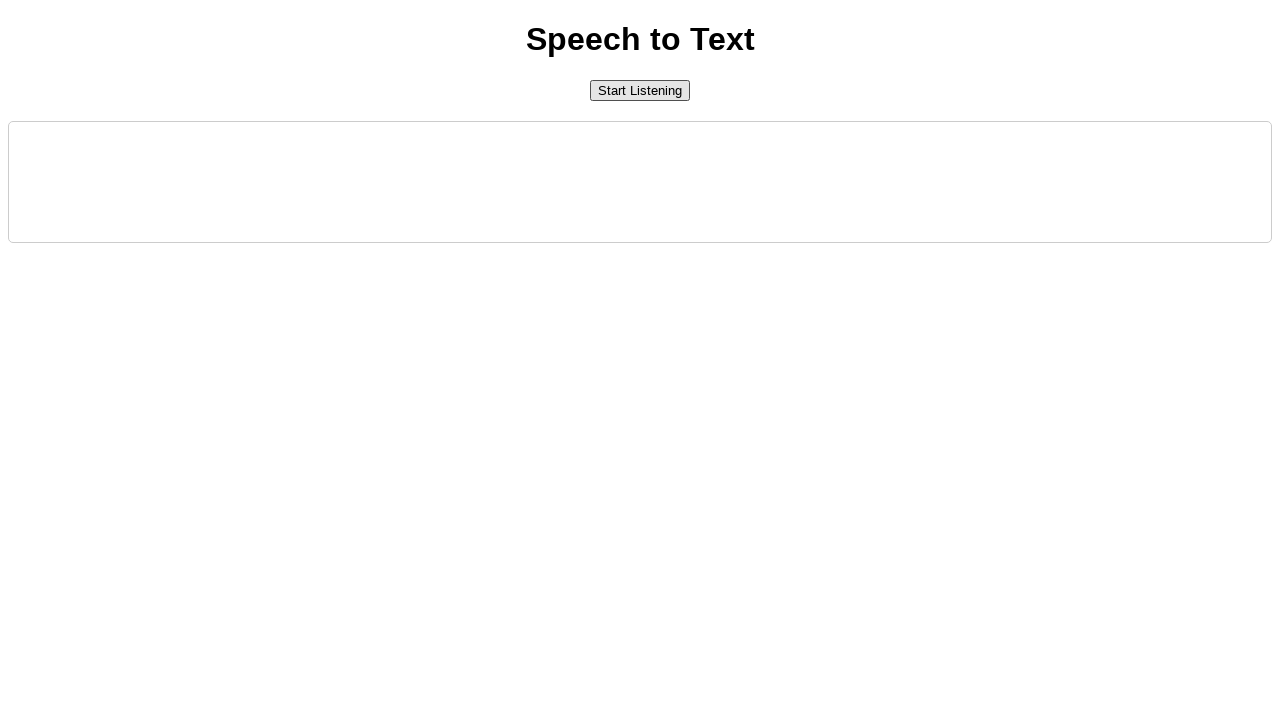